Tests link validation by finding links in a specific section, opening each link in a new tab using Ctrl+click, and then switching between the opened browser windows/tabs.

Starting URL: https://rahulshettyacademy.com/AutomationPractice/

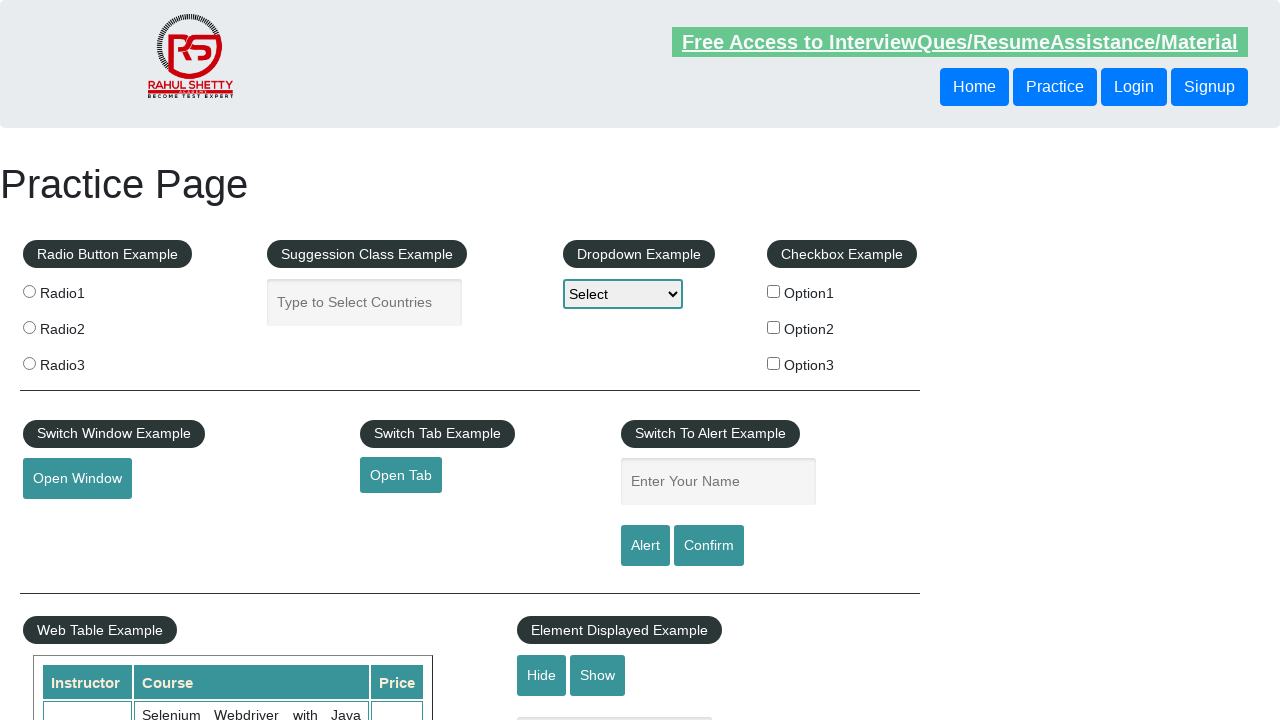

Waited for footer links section to load
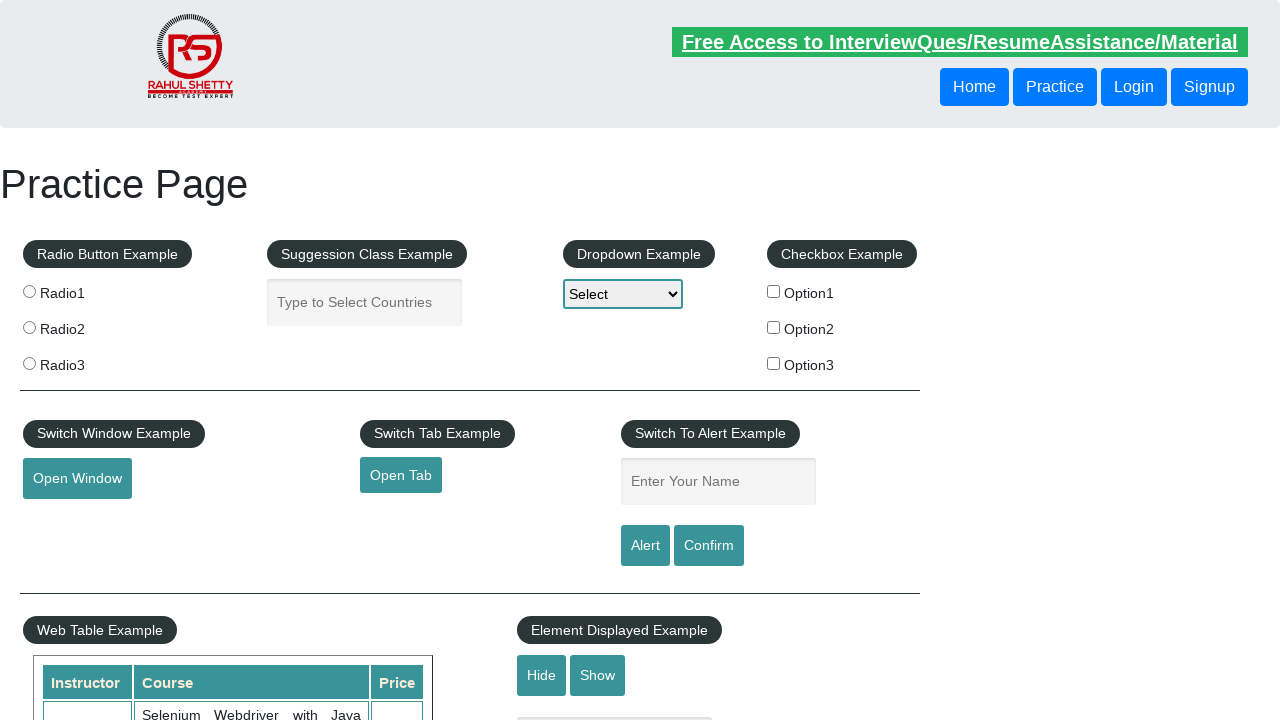

Located all footer section links
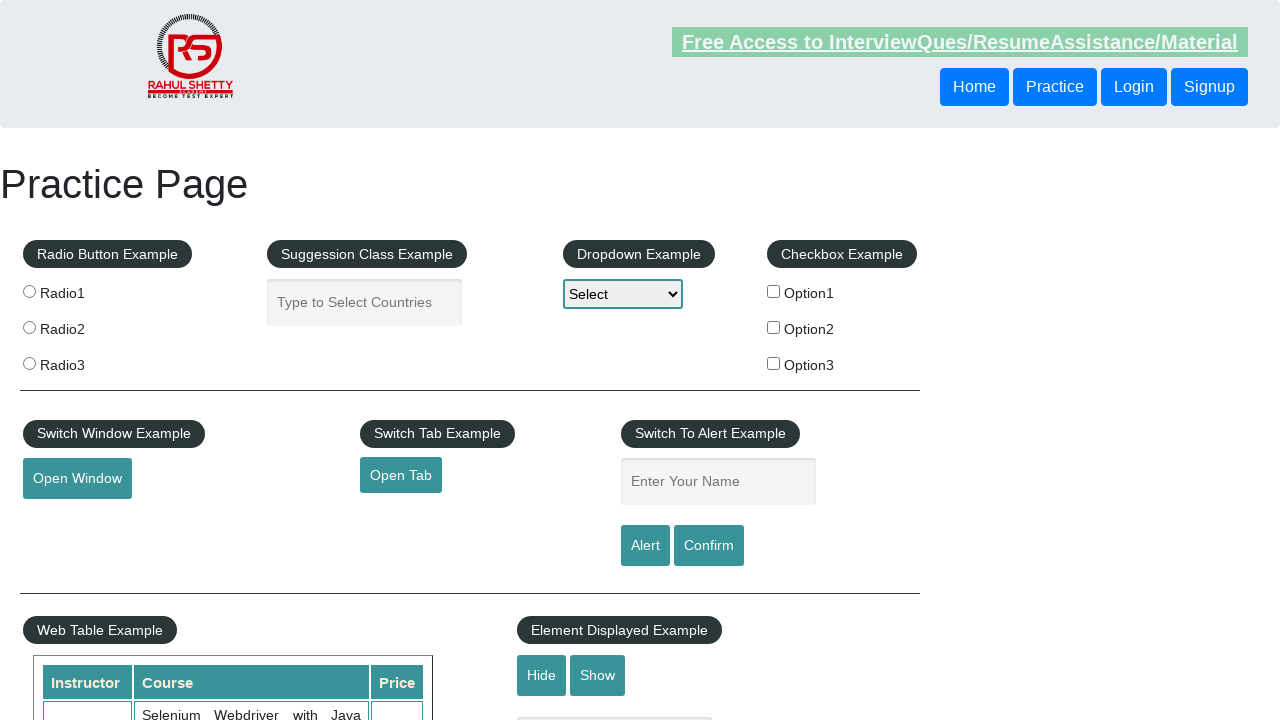

Found 5 links in footer section
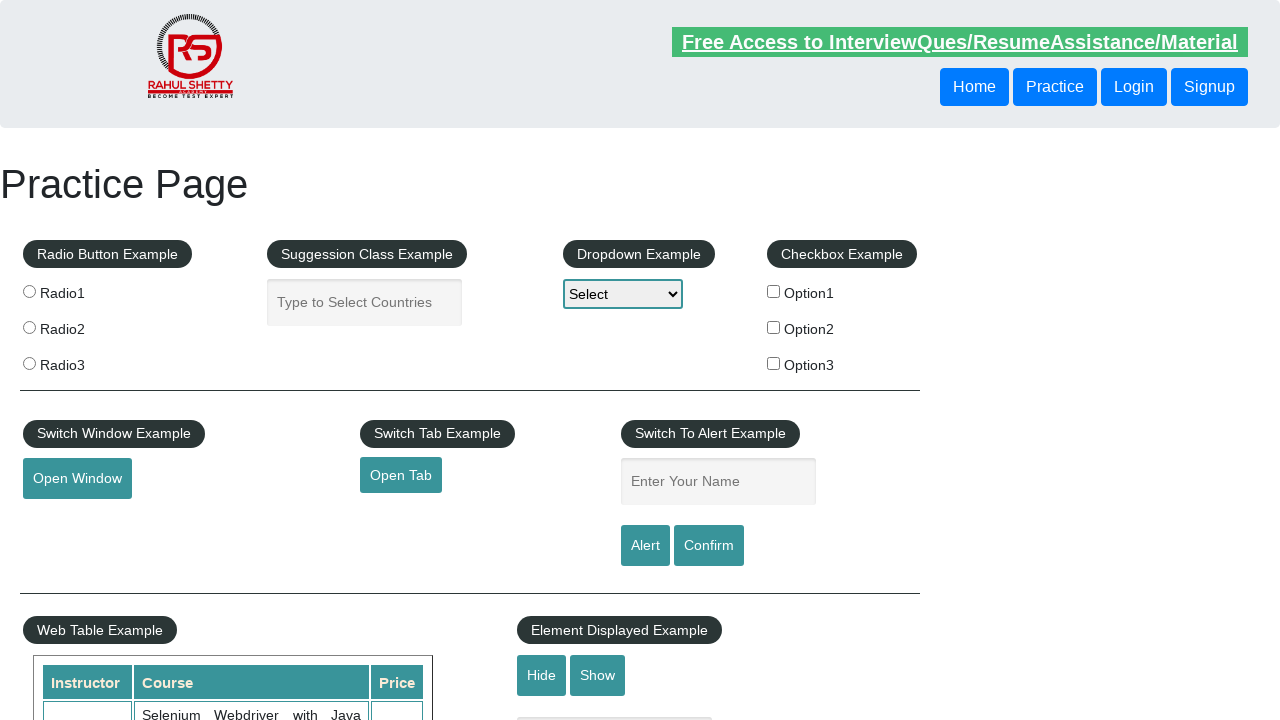

Ctrl+clicked link 1 to open in new tab at (157, 482) on xpath=//div[@id='gf-BIG']//table//td[1]//a >> nth=0
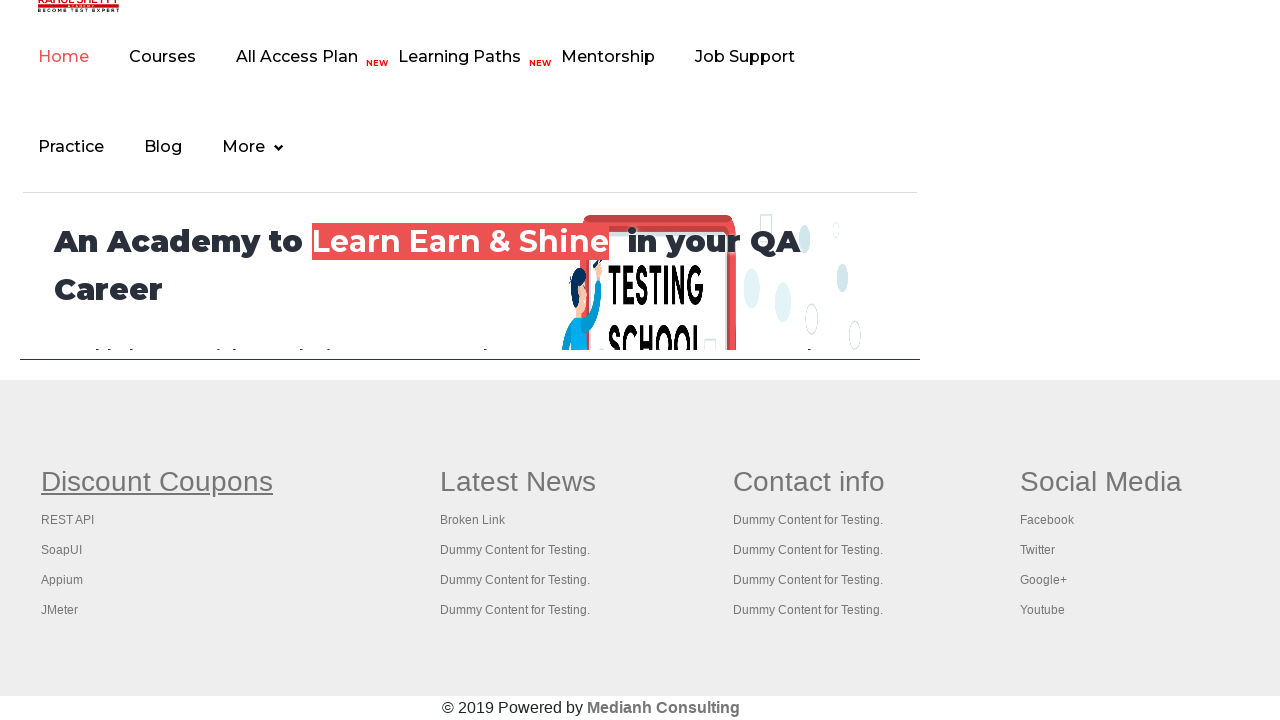

Waited 500ms after opening link 1
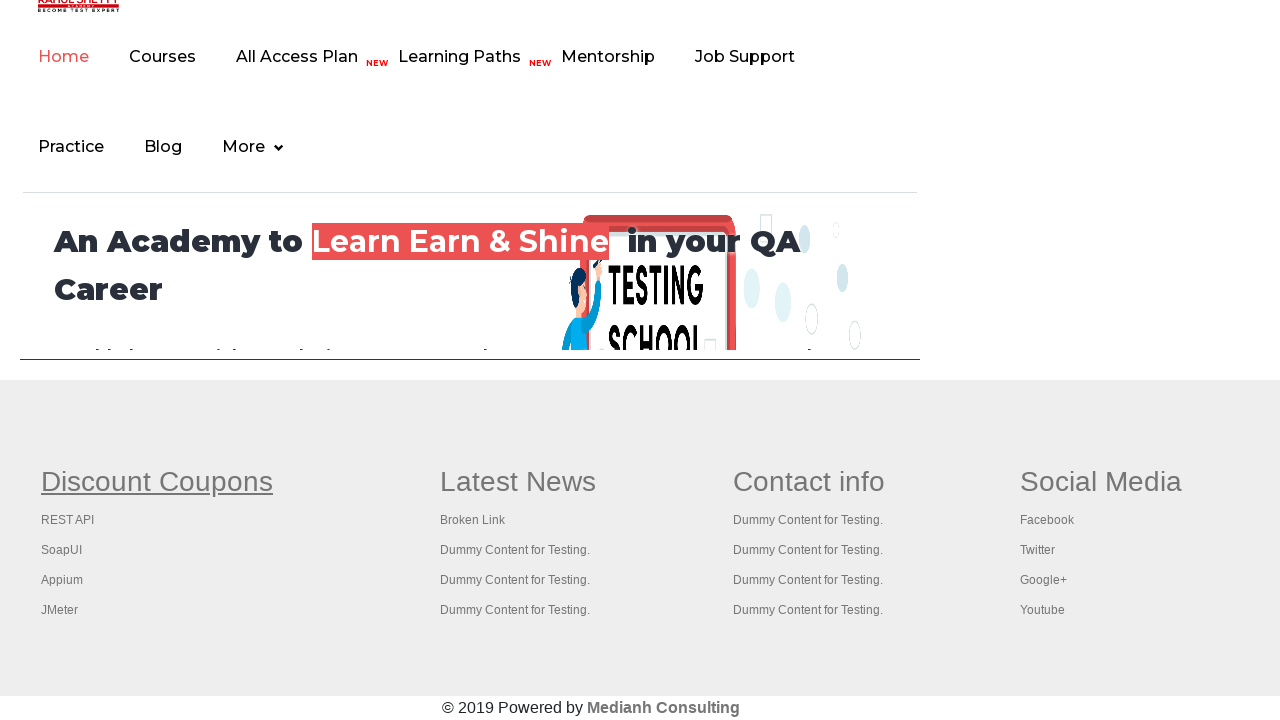

Ctrl+clicked link 2 to open in new tab at (68, 520) on xpath=//div[@id='gf-BIG']//table//td[1]//a >> nth=1
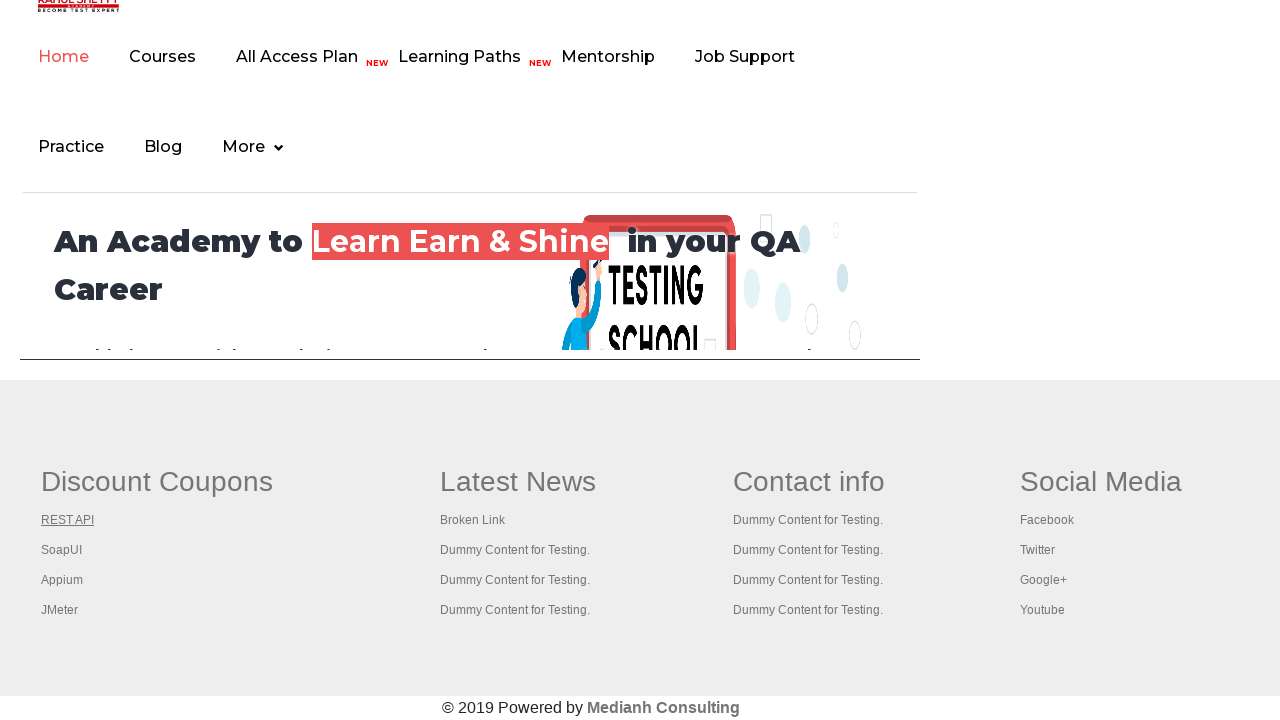

Waited 500ms after opening link 2
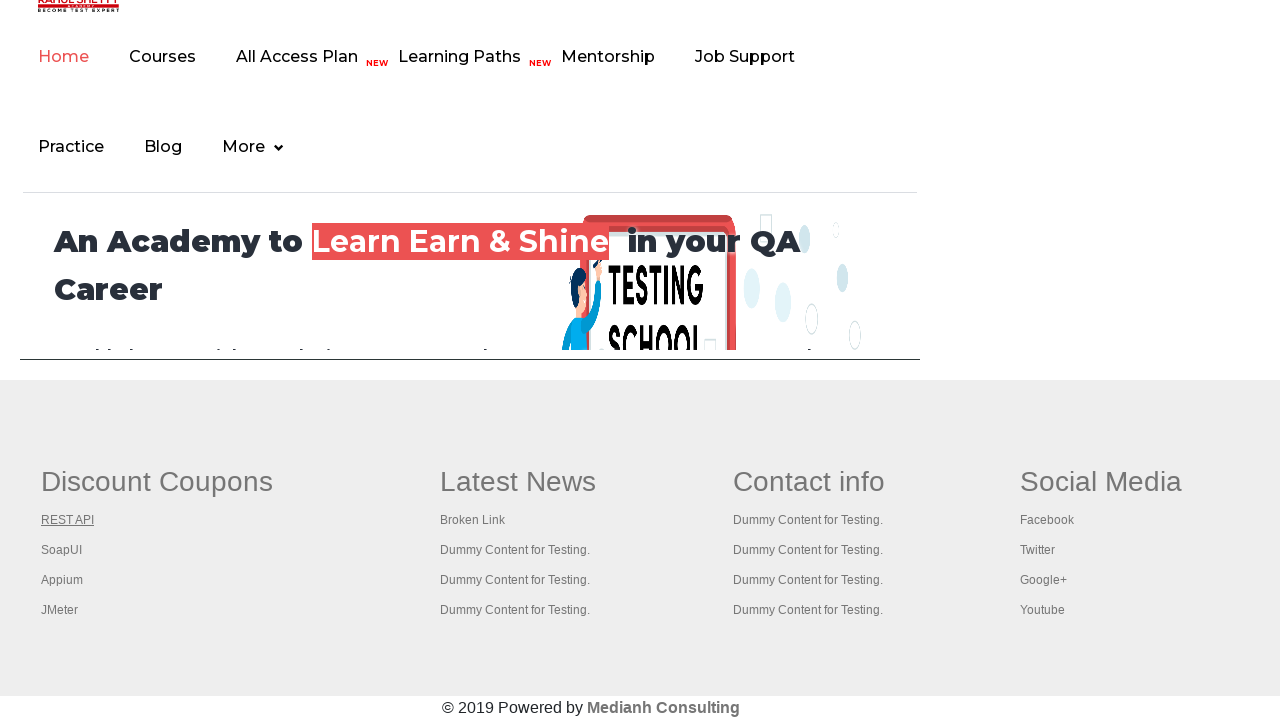

Ctrl+clicked link 3 to open in new tab at (62, 550) on xpath=//div[@id='gf-BIG']//table//td[1]//a >> nth=2
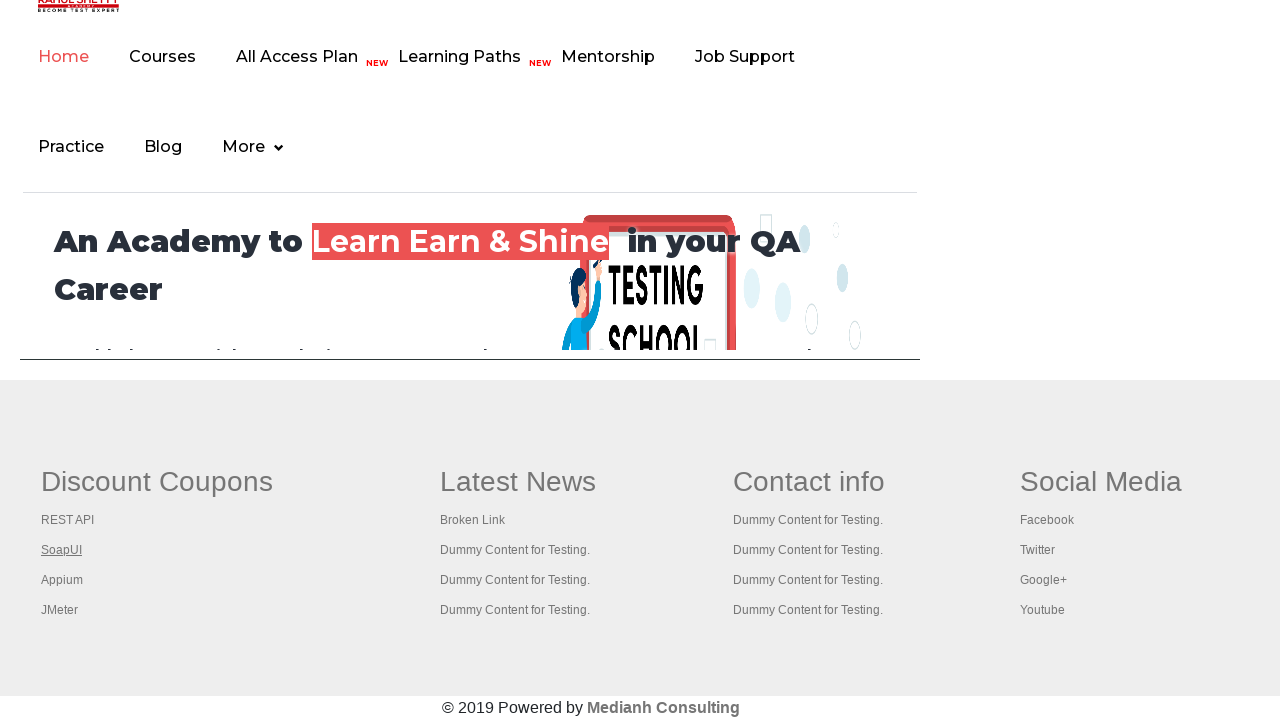

Waited 500ms after opening link 3
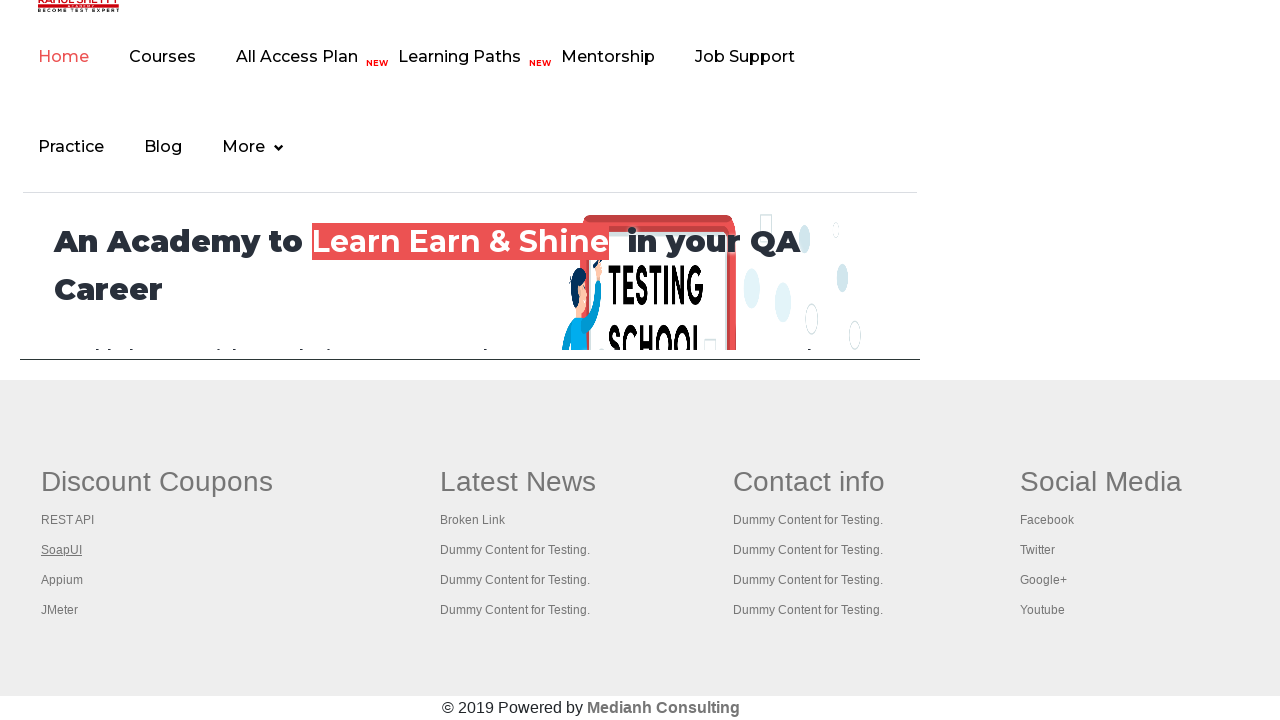

Ctrl+clicked link 4 to open in new tab at (62, 580) on xpath=//div[@id='gf-BIG']//table//td[1]//a >> nth=3
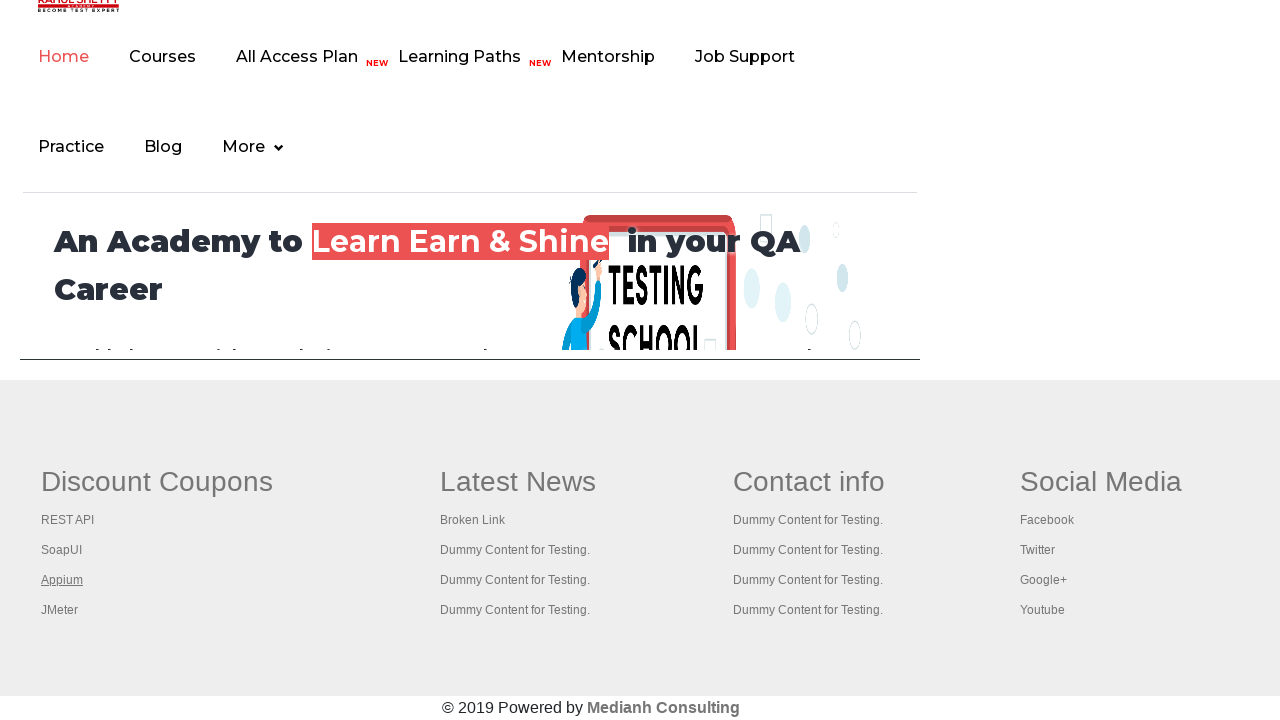

Waited 500ms after opening link 4
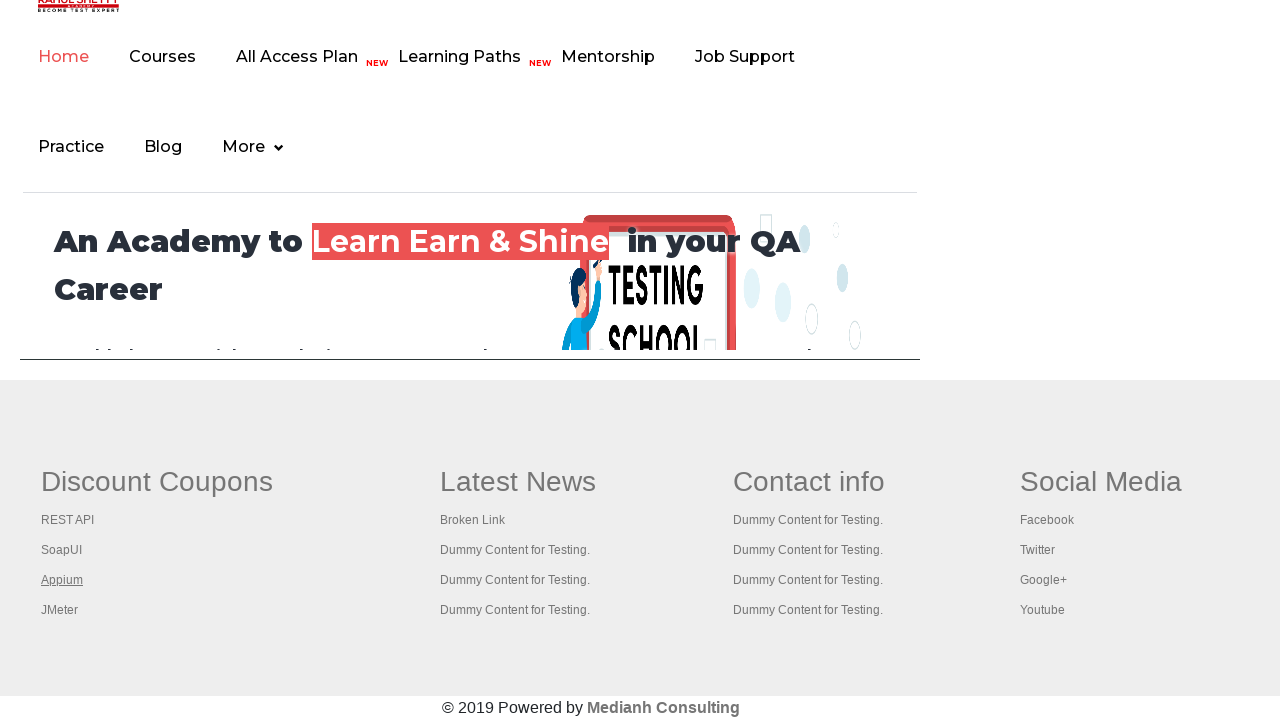

Ctrl+clicked link 5 to open in new tab at (60, 610) on xpath=//div[@id='gf-BIG']//table//td[1]//a >> nth=4
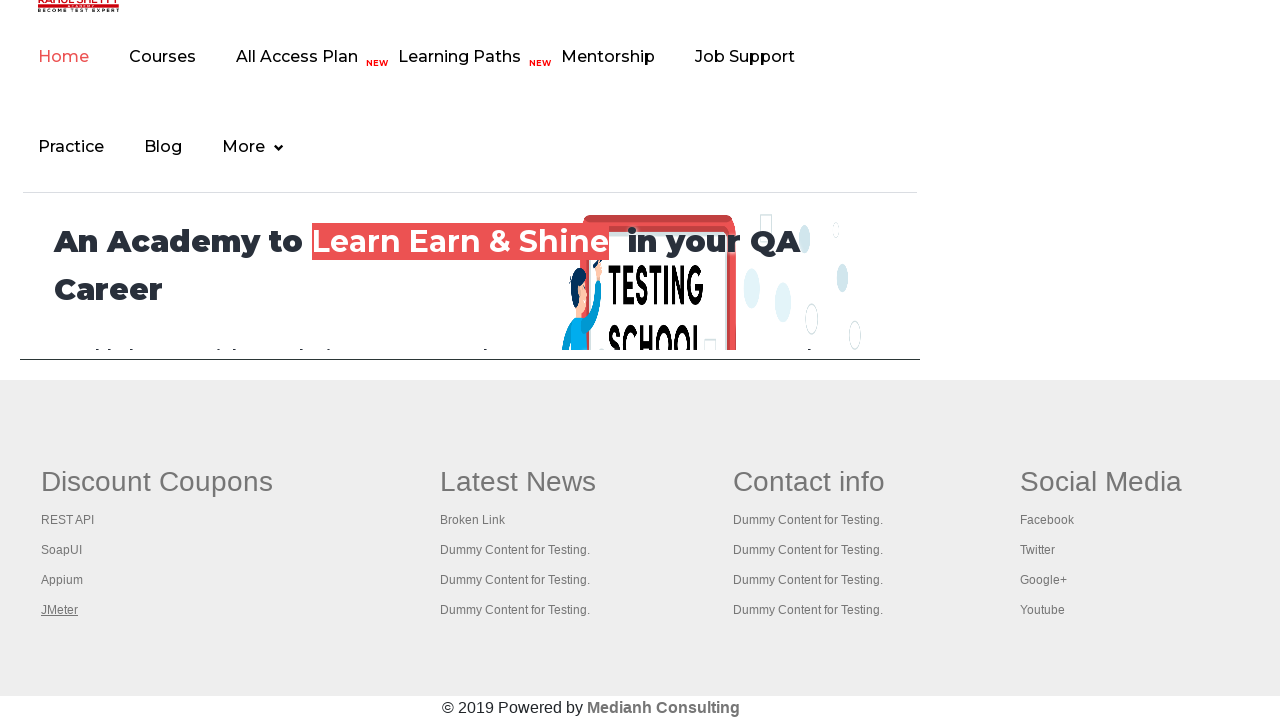

Waited 500ms after opening link 5
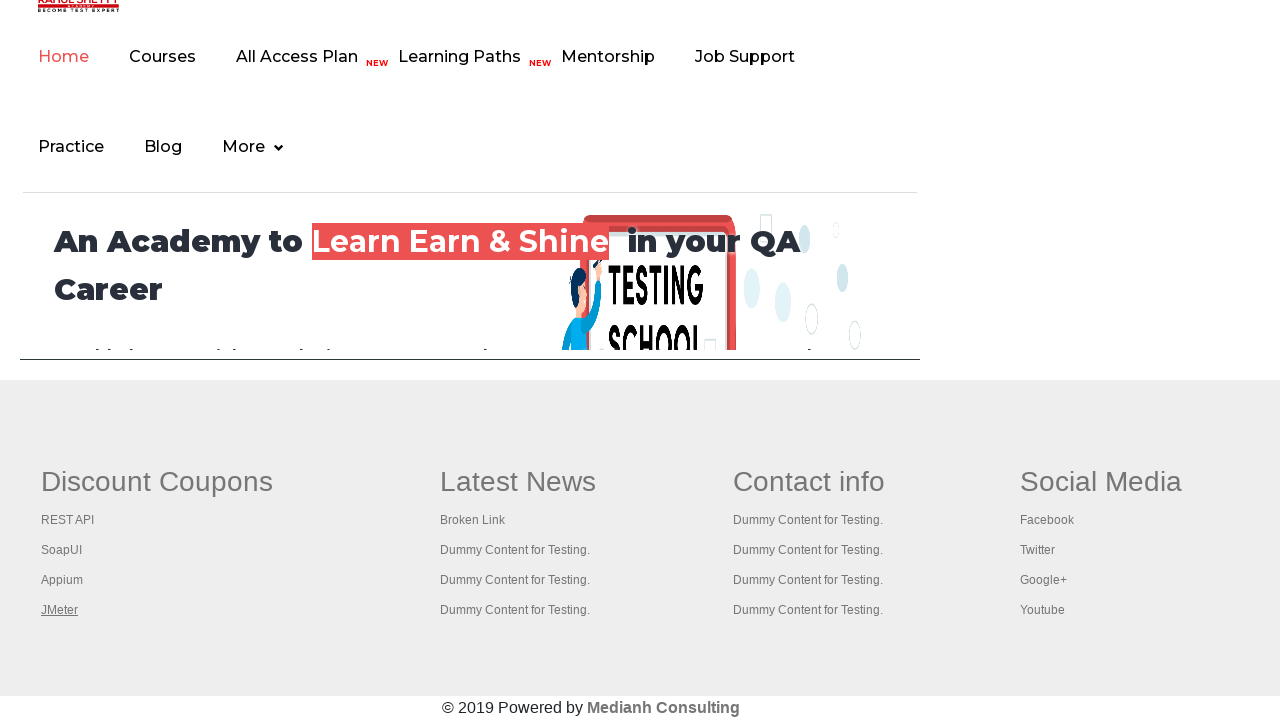

Retrieved all open pages/tabs - total count: 6
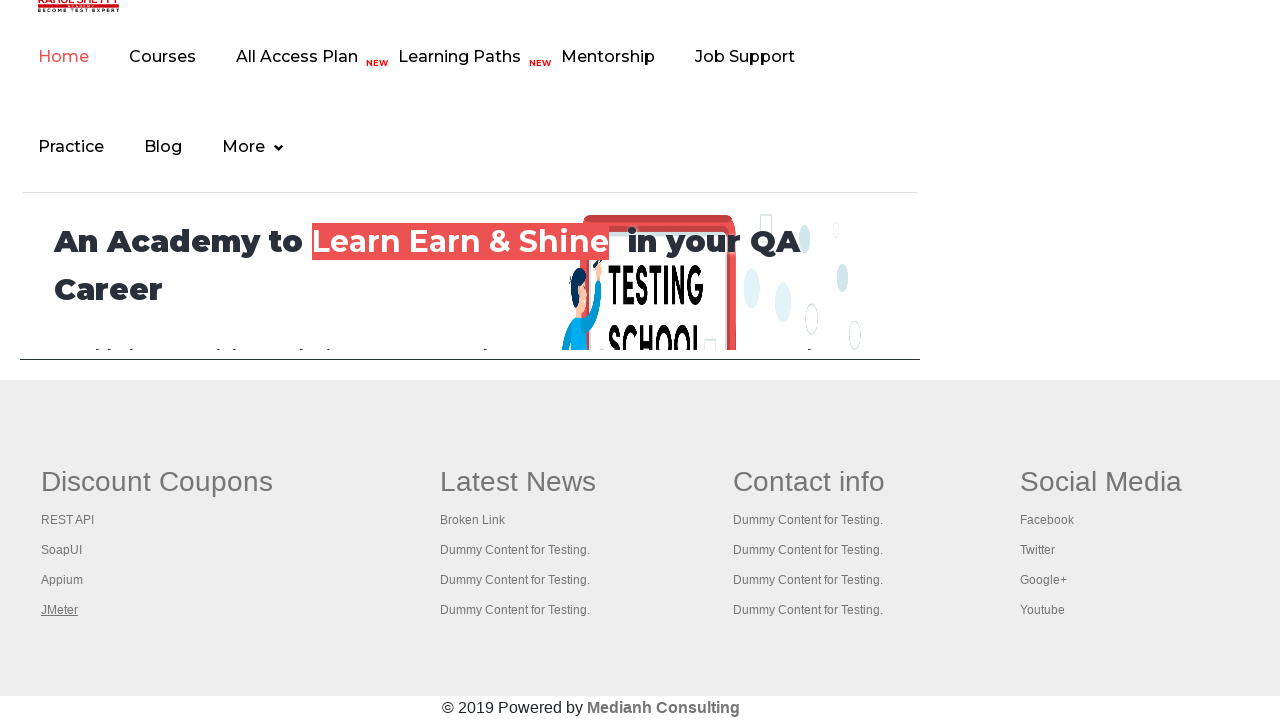

Brought tab 1 to front
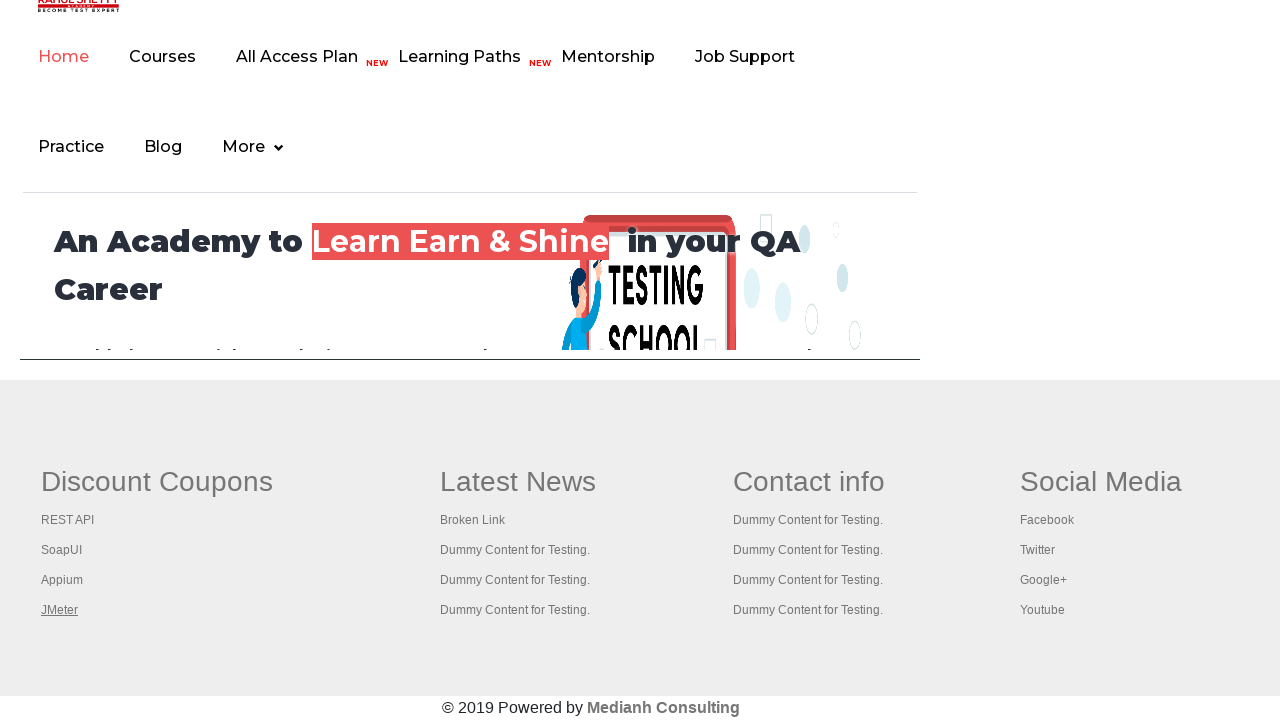

Waited 500ms for tab 1 to be active
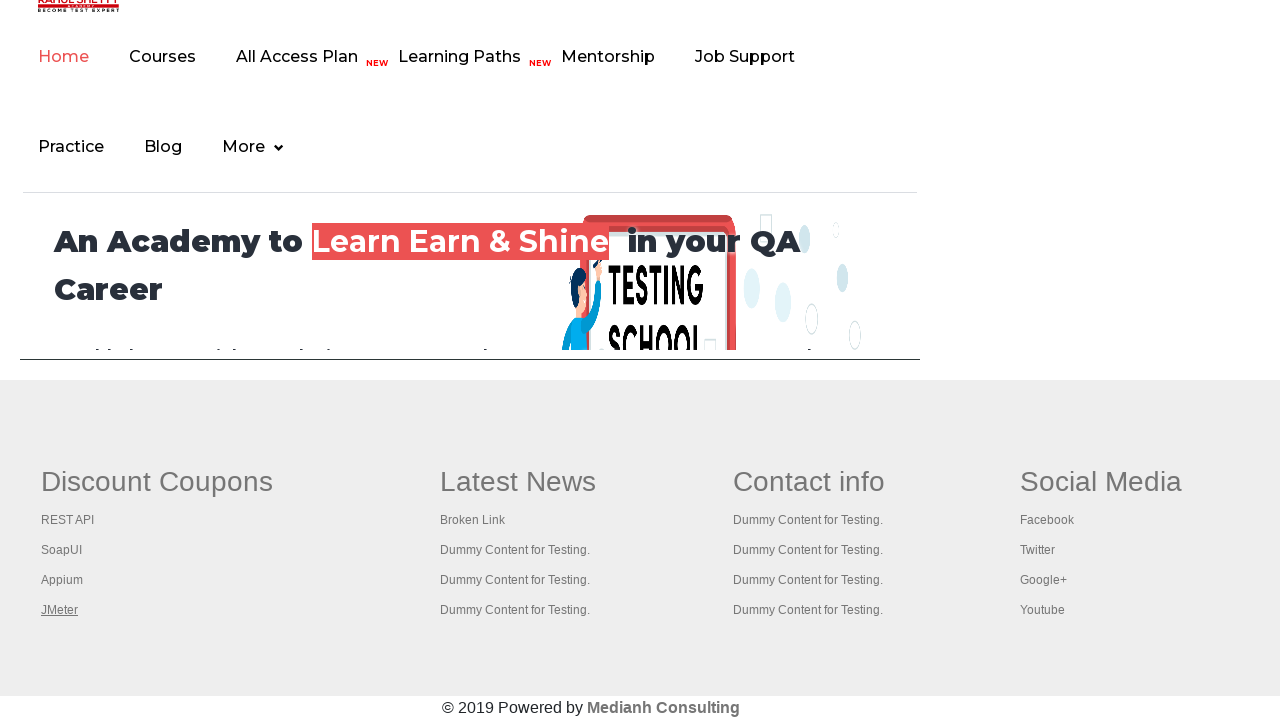

Brought tab 2 to front
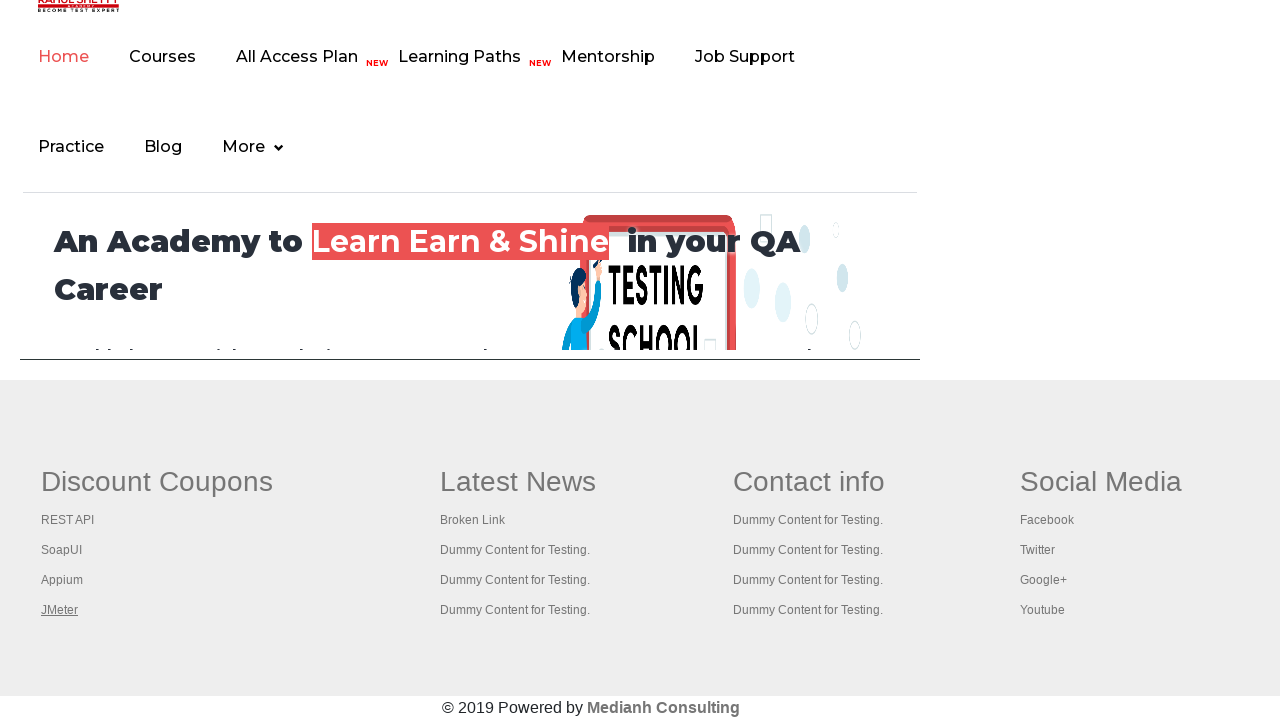

Waited 500ms for tab 2 to be active
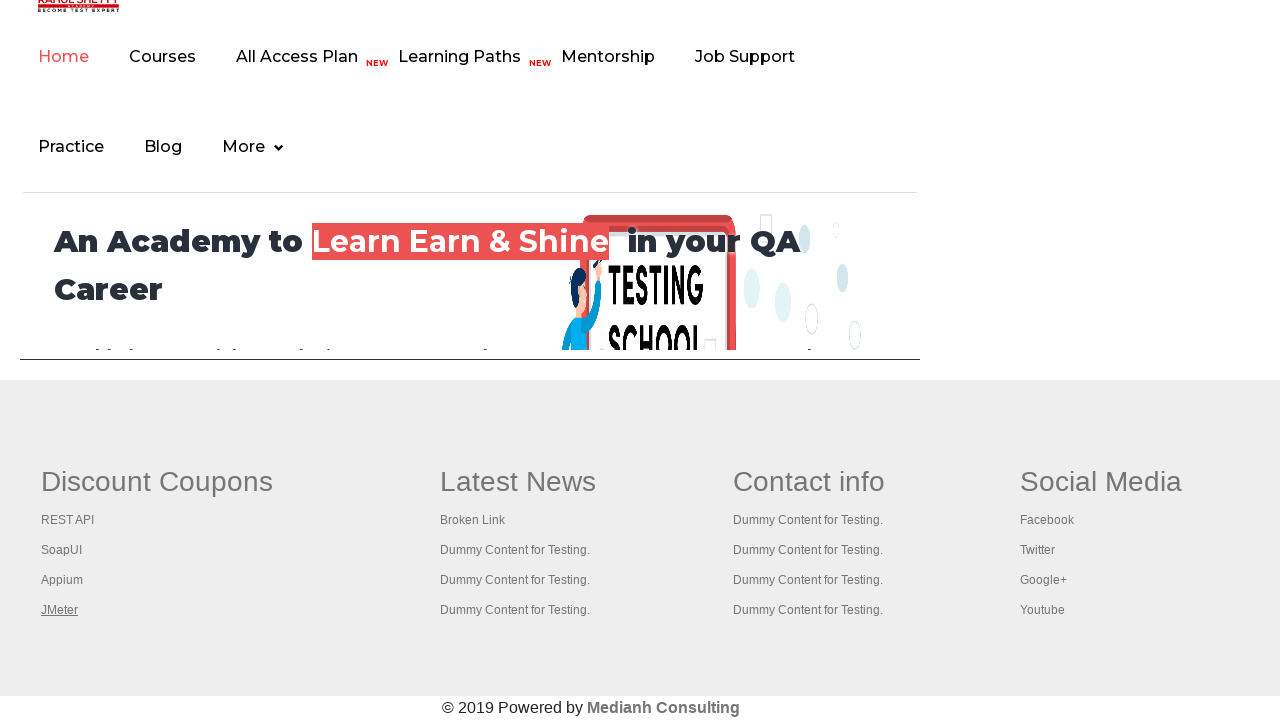

Brought tab 3 to front
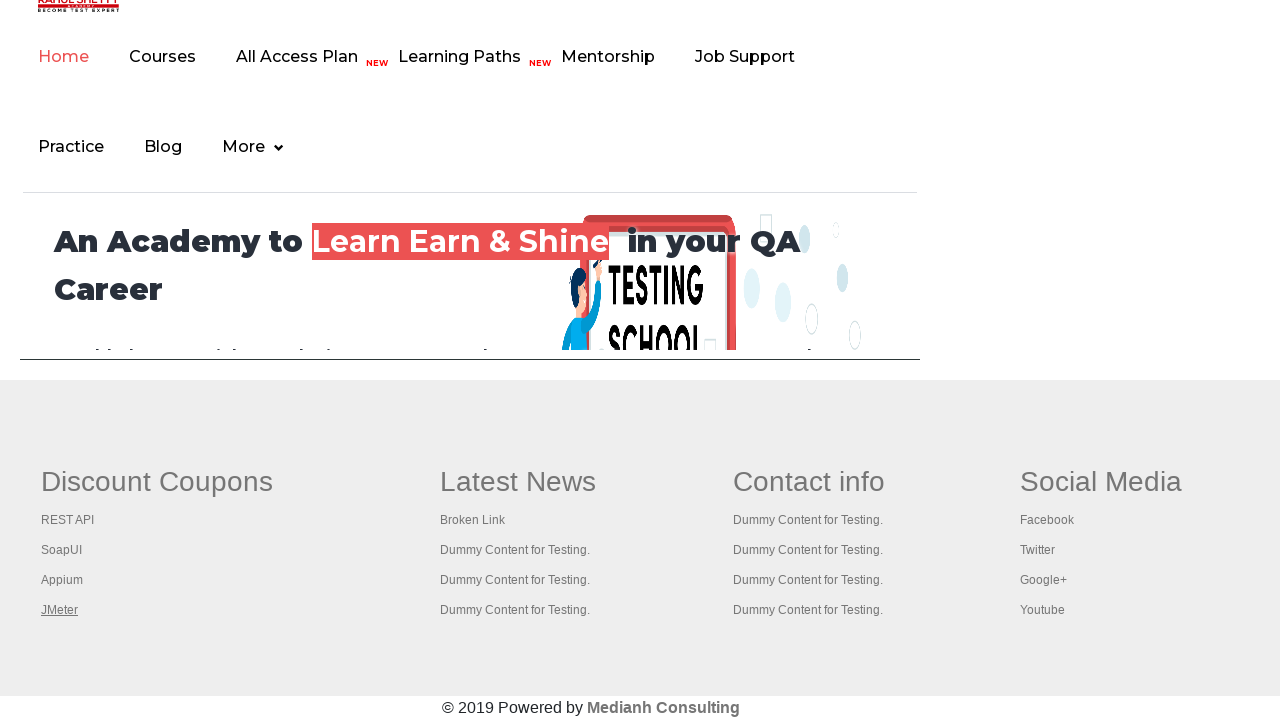

Waited 500ms for tab 3 to be active
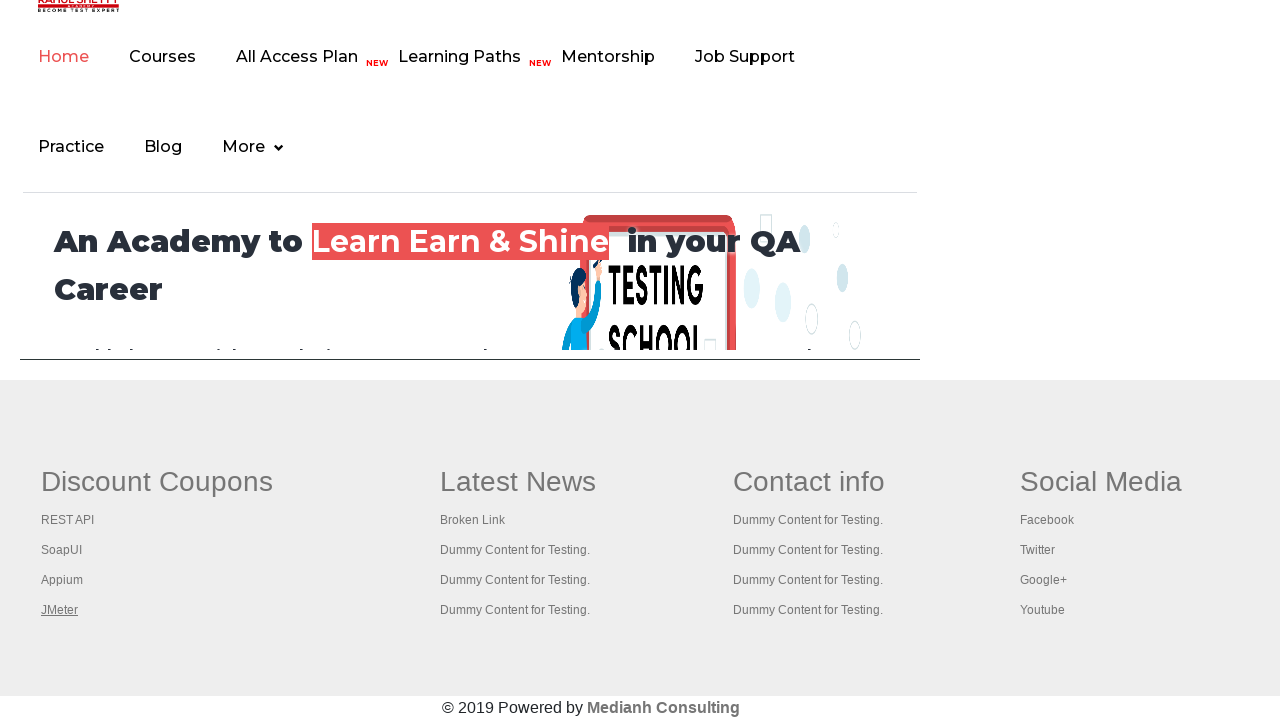

Brought tab 4 to front
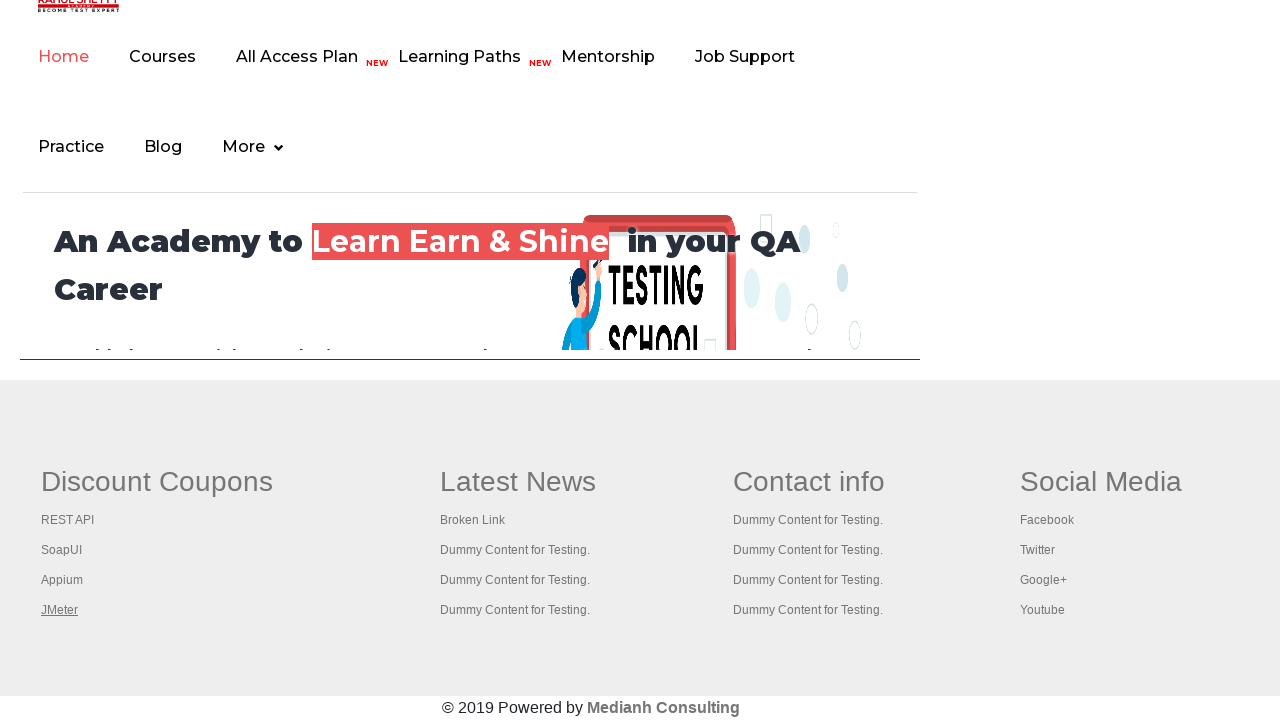

Waited 500ms for tab 4 to be active
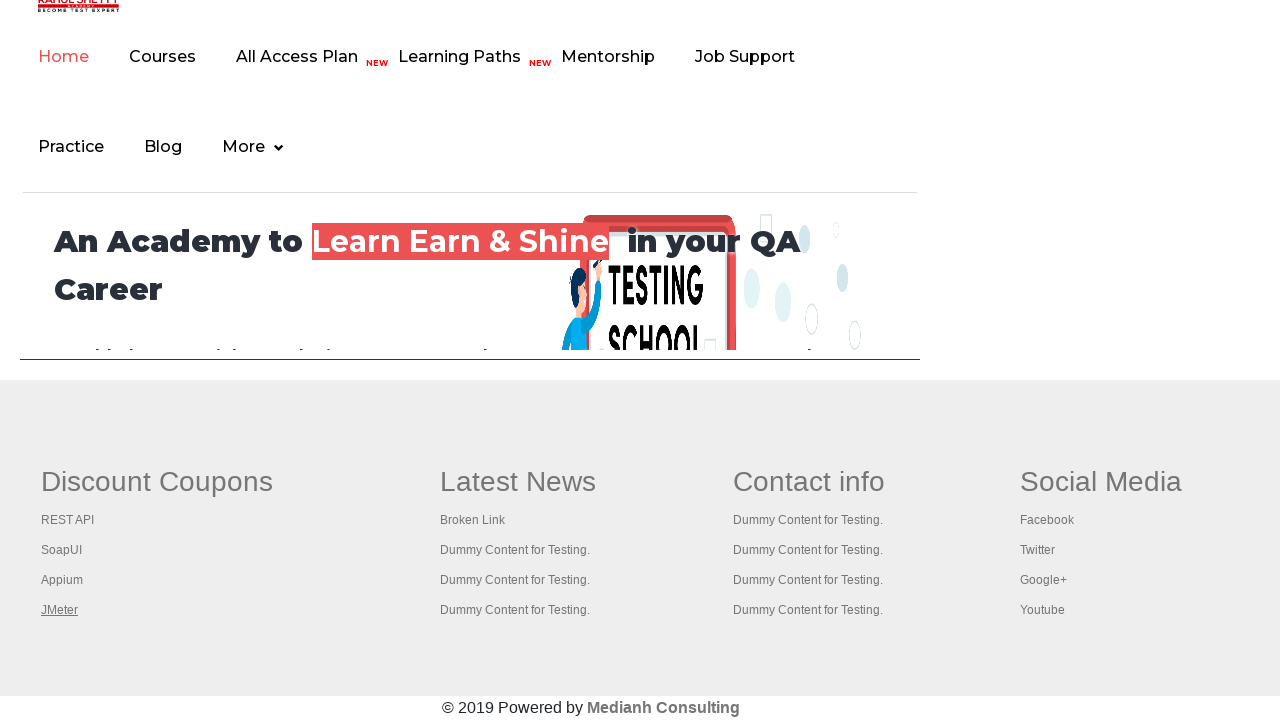

Brought tab 5 to front
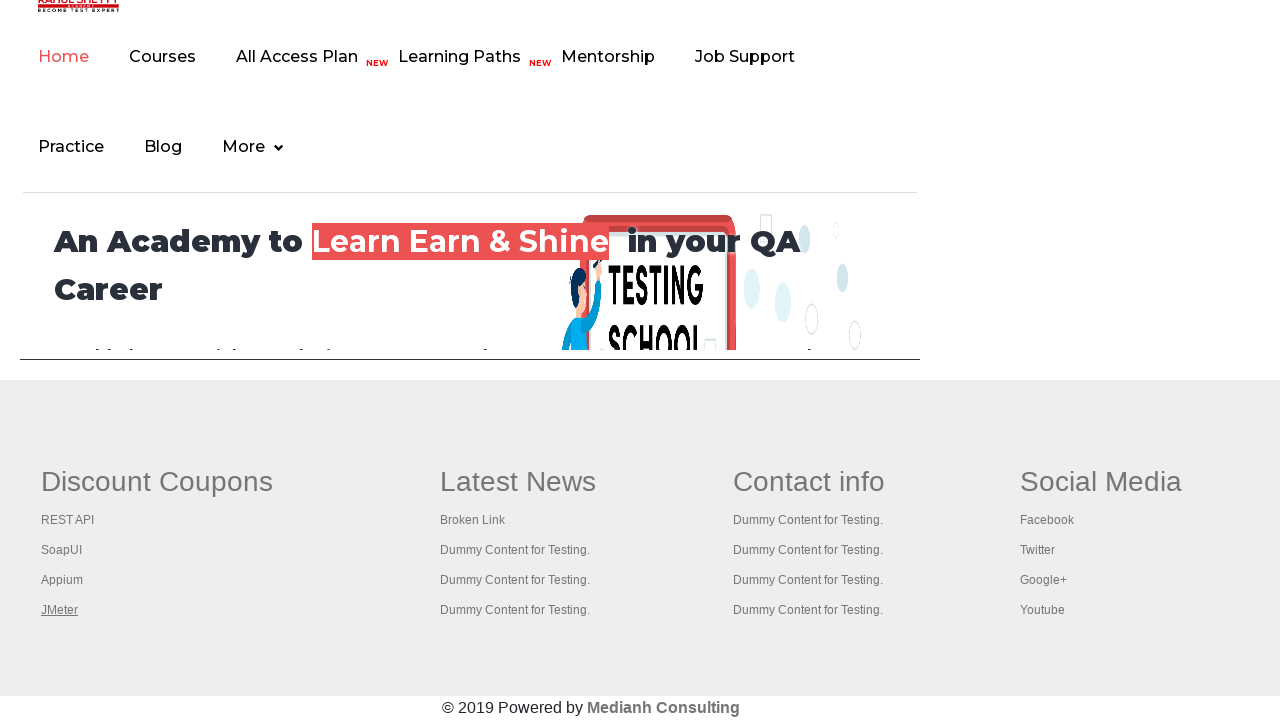

Waited 500ms for tab 5 to be active
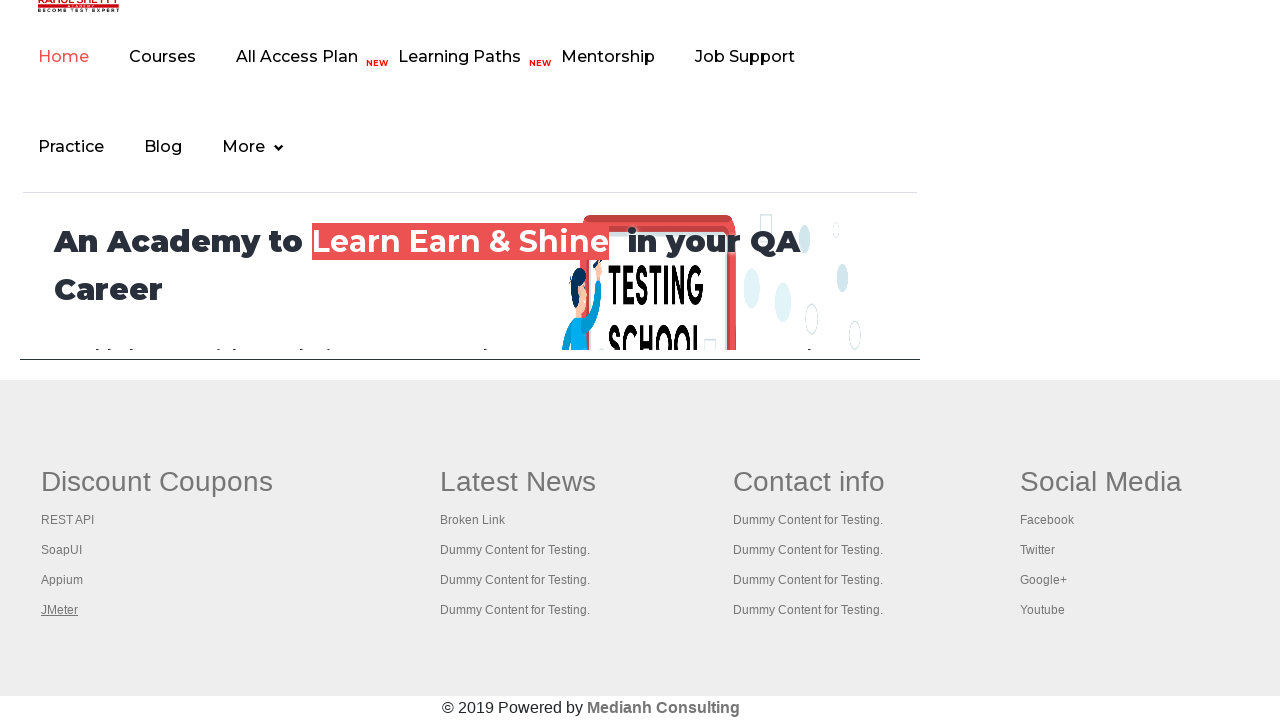

Brought tab 6 to front
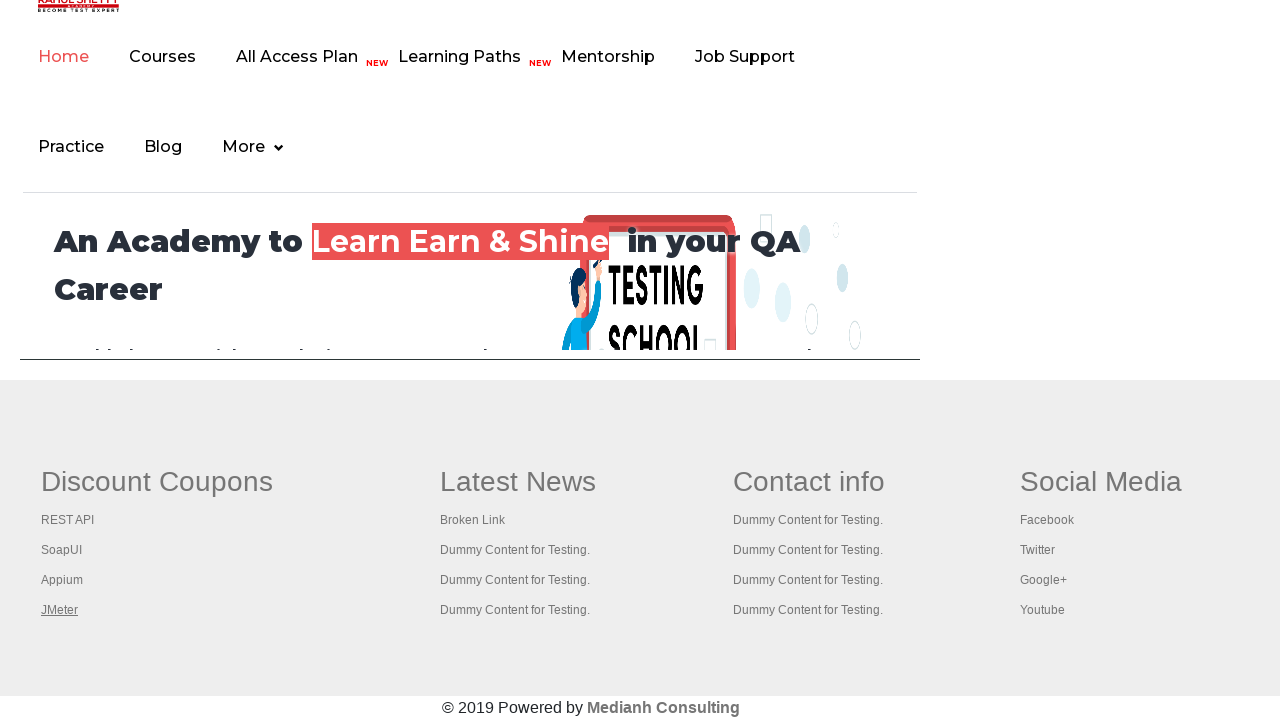

Waited 500ms for tab 6 to be active
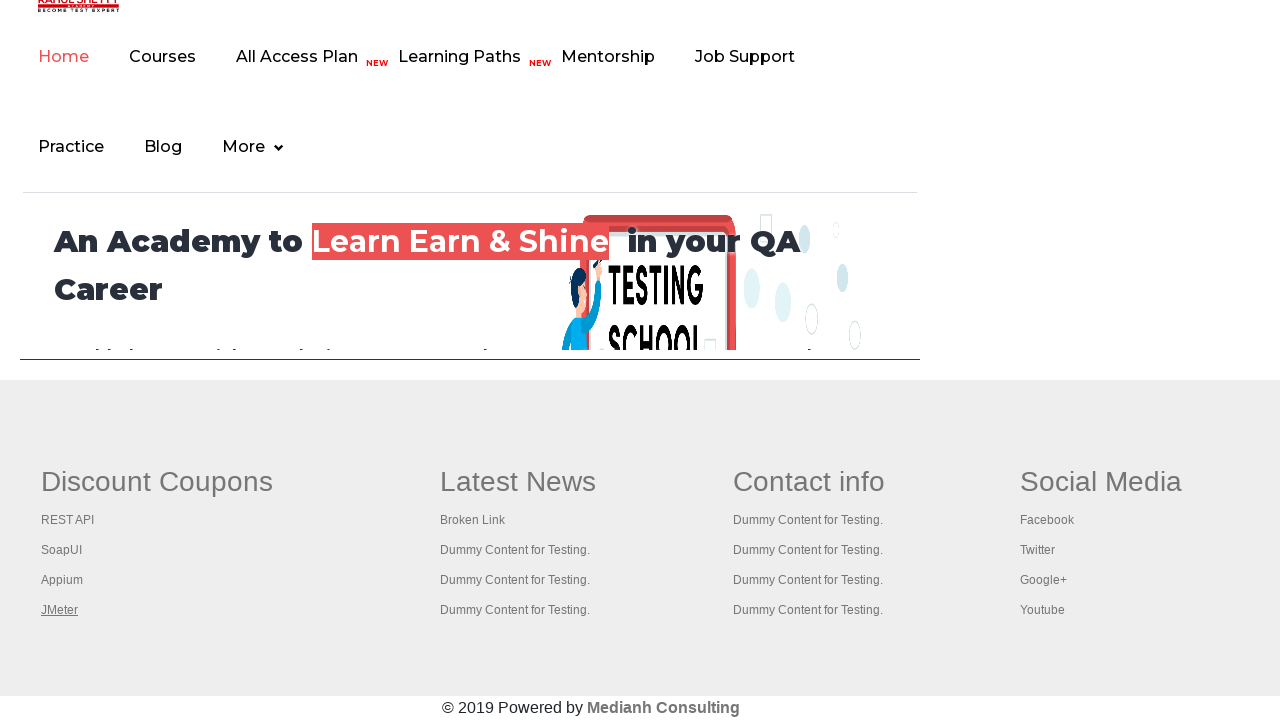

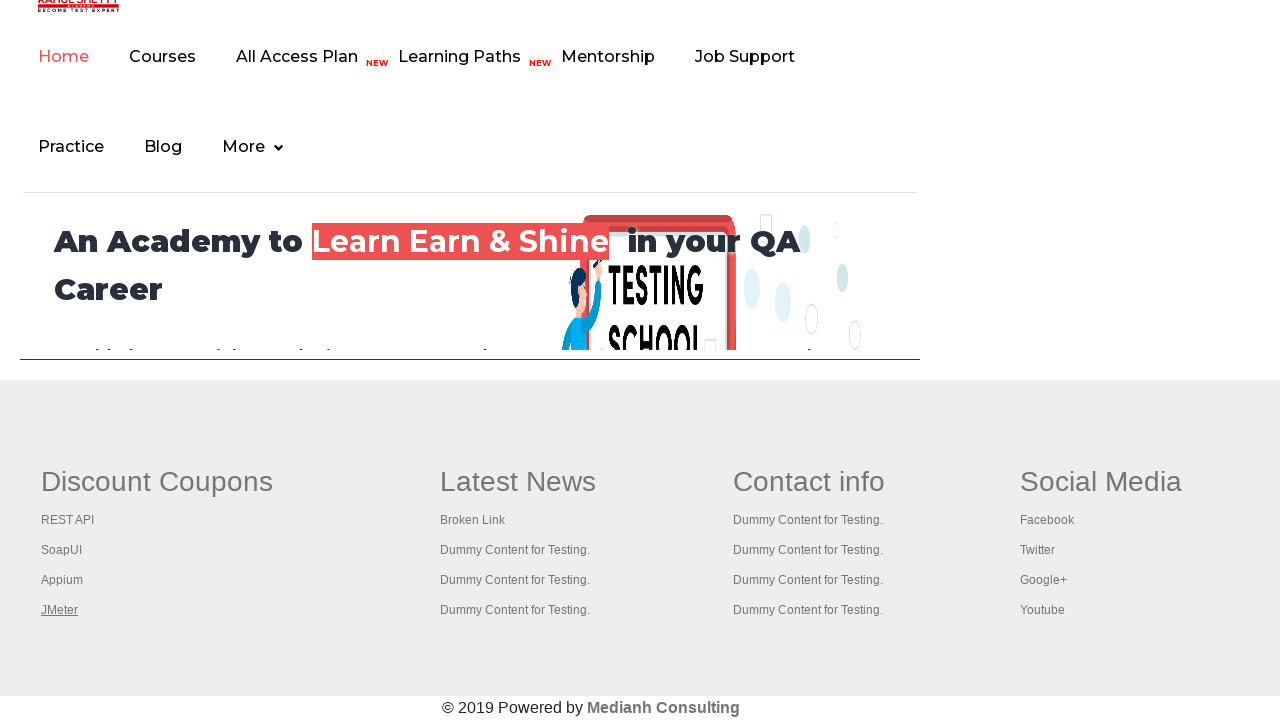